Tests a math quiz page by reading two numbers displayed on the page, calculating their sum, selecting the correct answer from a dropdown, and submitting the form.

Starting URL: https://suninjuly.github.io/selects1.html

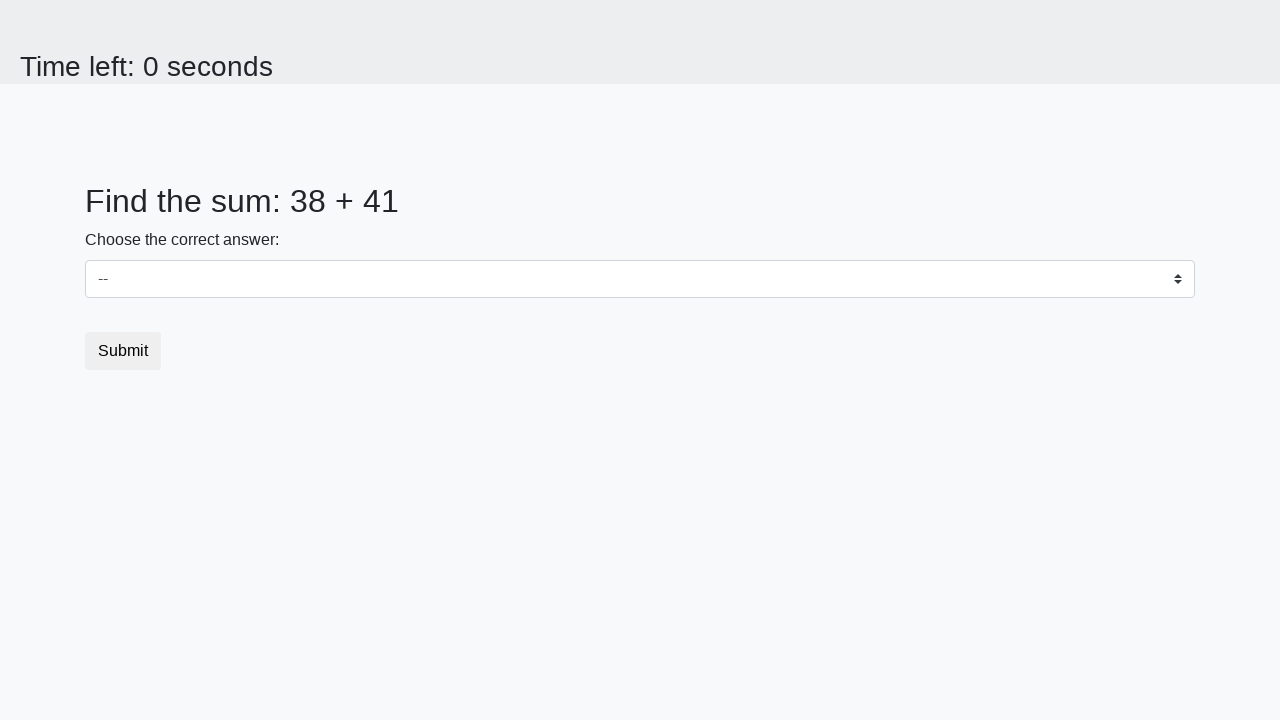

Read first number from #num1 element
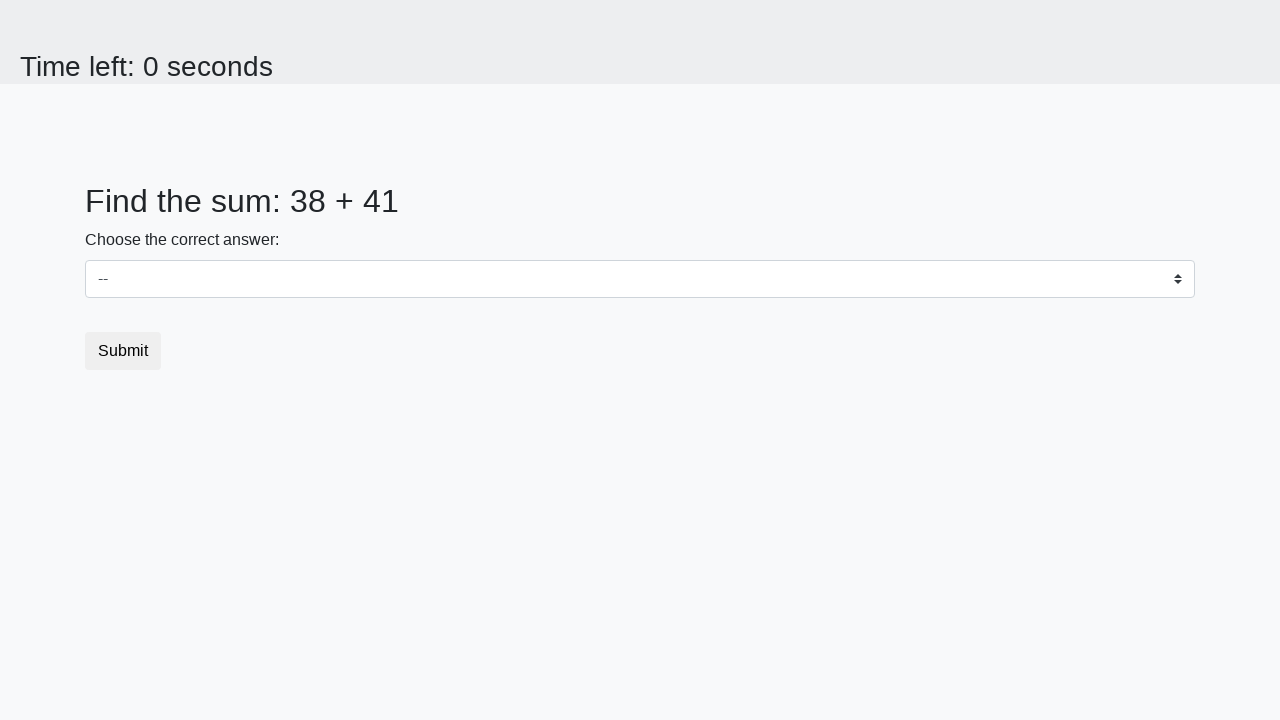

Read second number from #num2 element
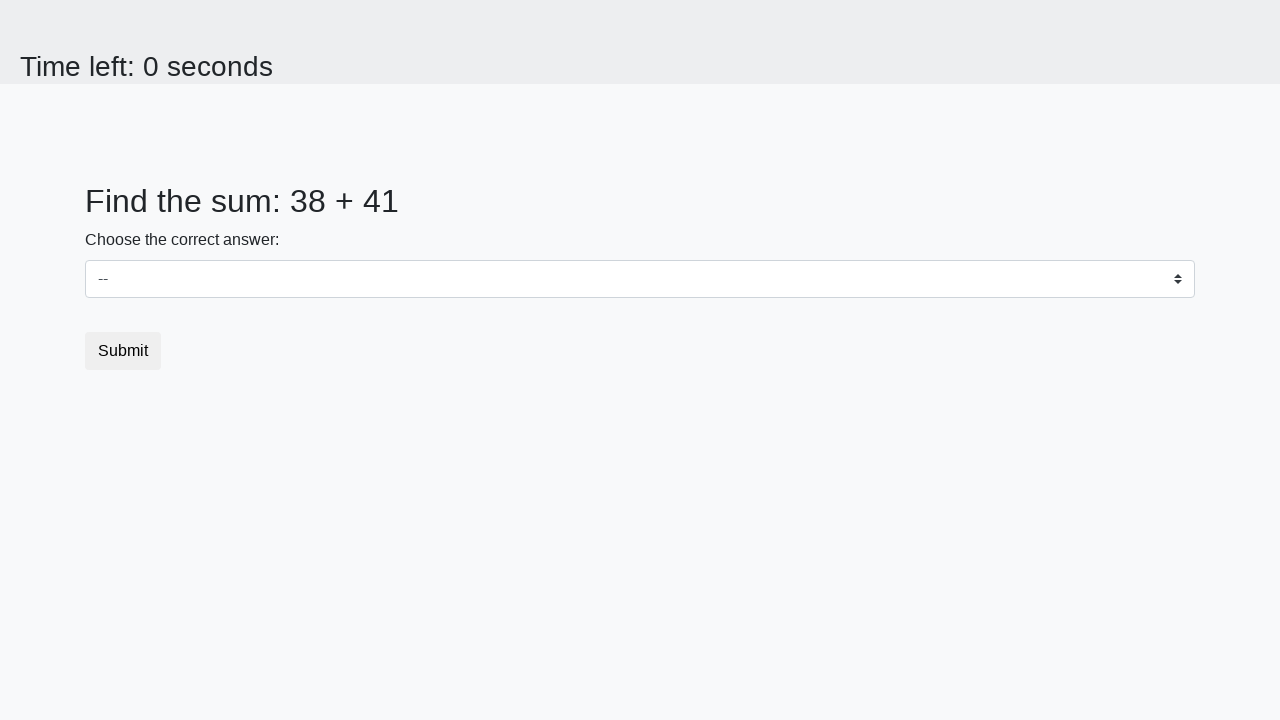

Calculated sum of 38 + 41 = 79
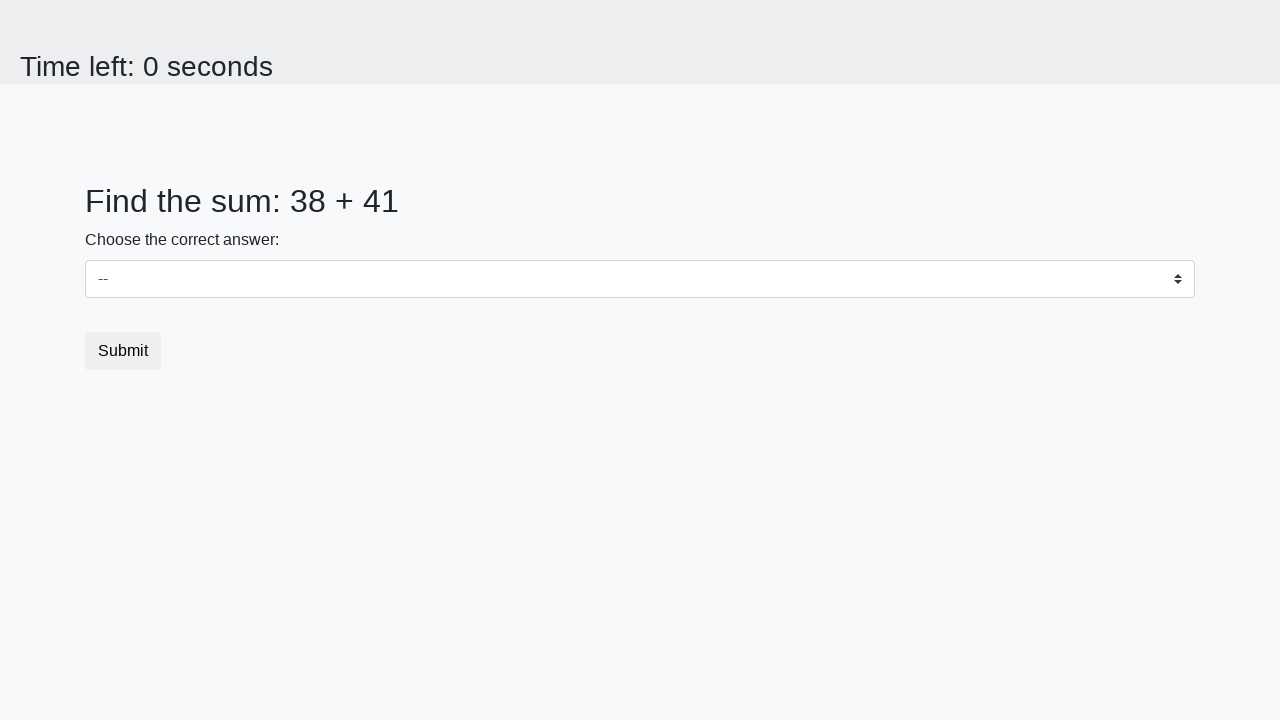

Selected answer 79 from dropdown menu on select
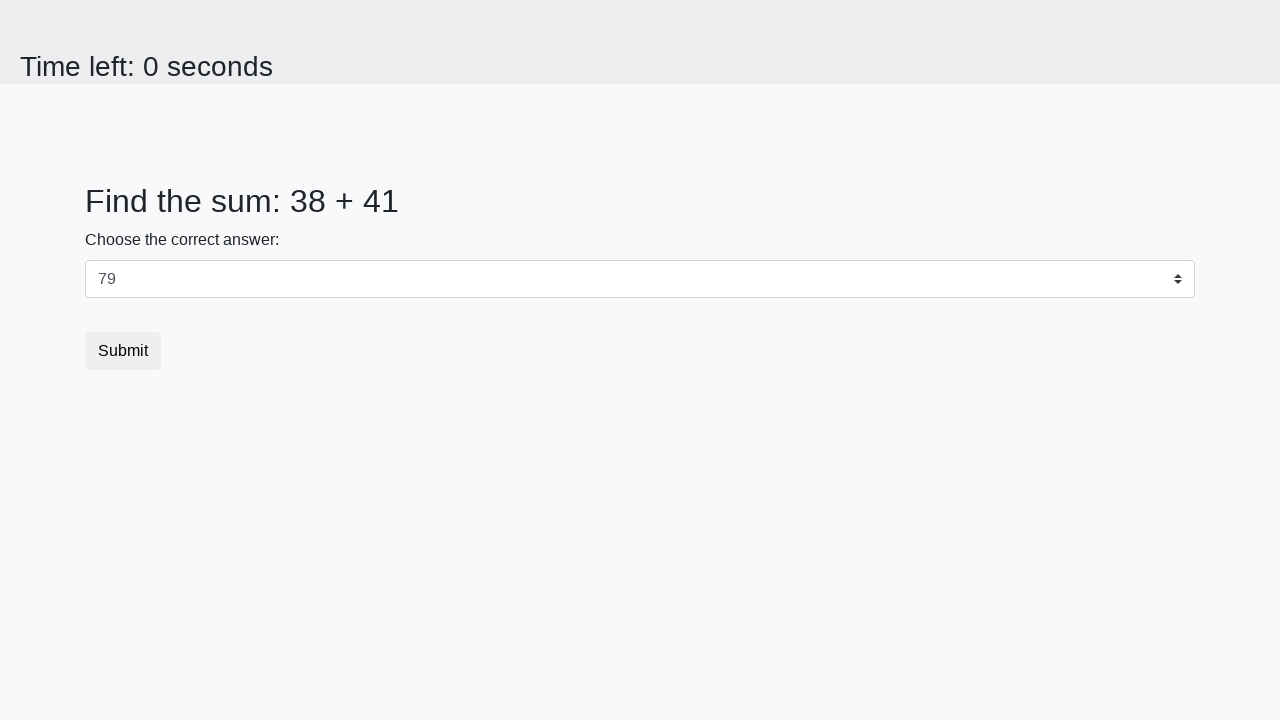

Clicked submit button to submit quiz at (123, 351) on button
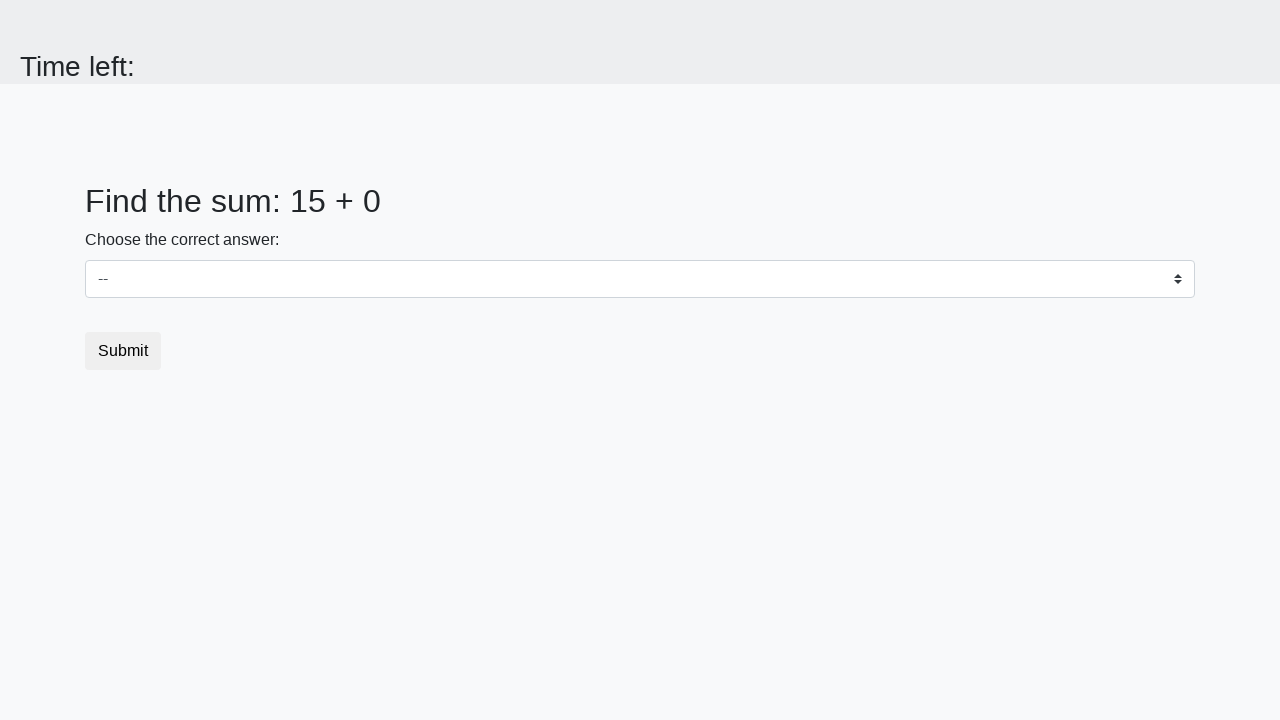

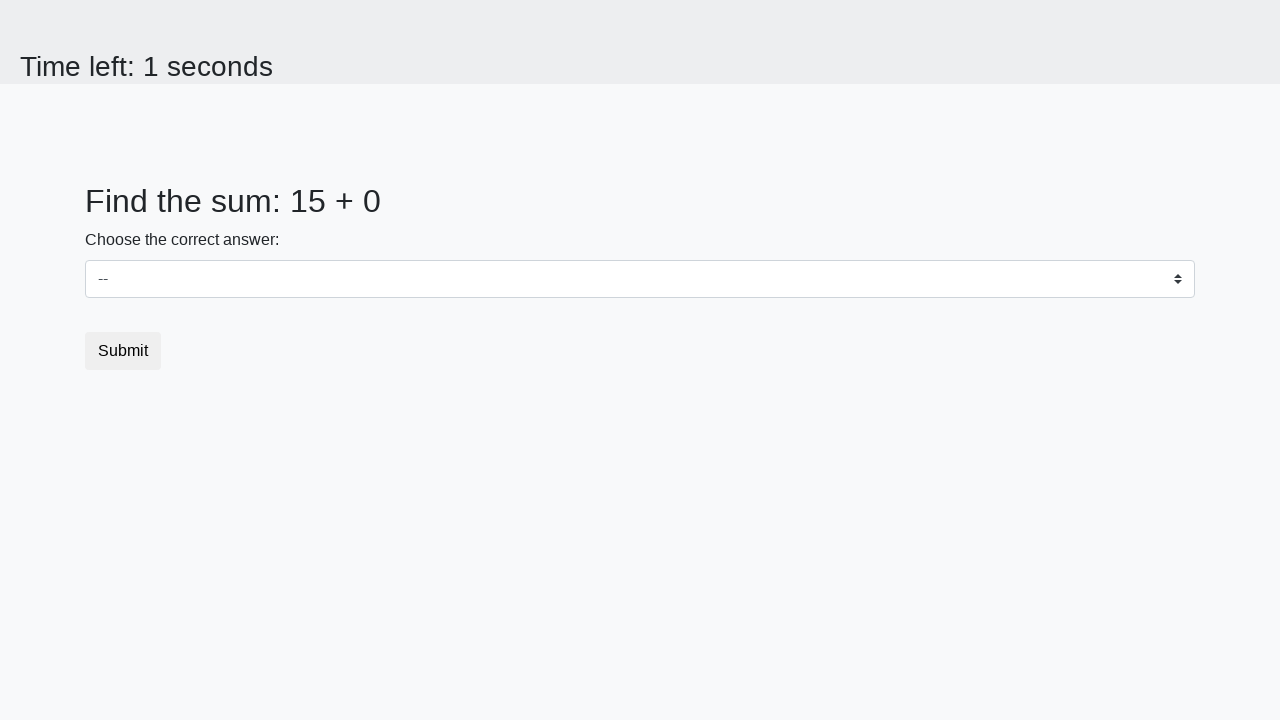